Tests radio button interaction on a Selenium practice page by clicking a programming language radio button and then finding and clicking visible radio buttons based on their position.

Starting URL: http://seleniumpractise.blogspot.in/2016/08/how-to-automate-radio-button-in.html

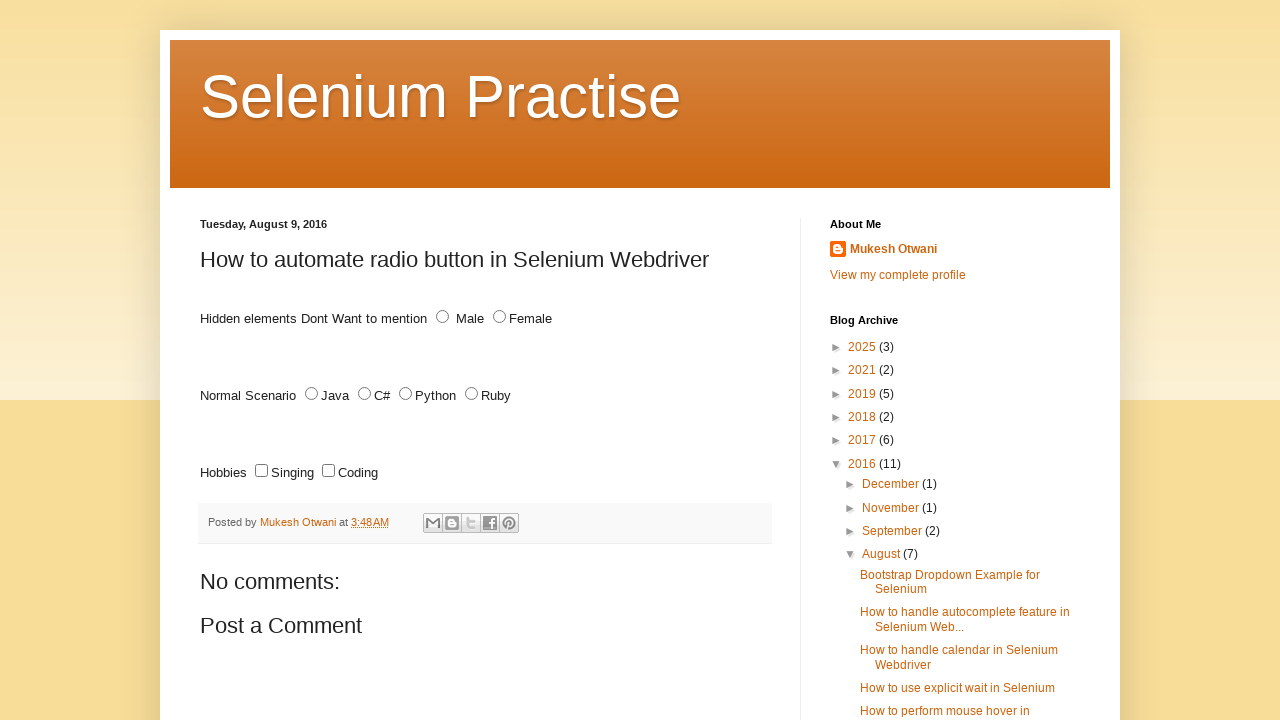

Clicked the Python radio button at (406, 394) on input[id='python']
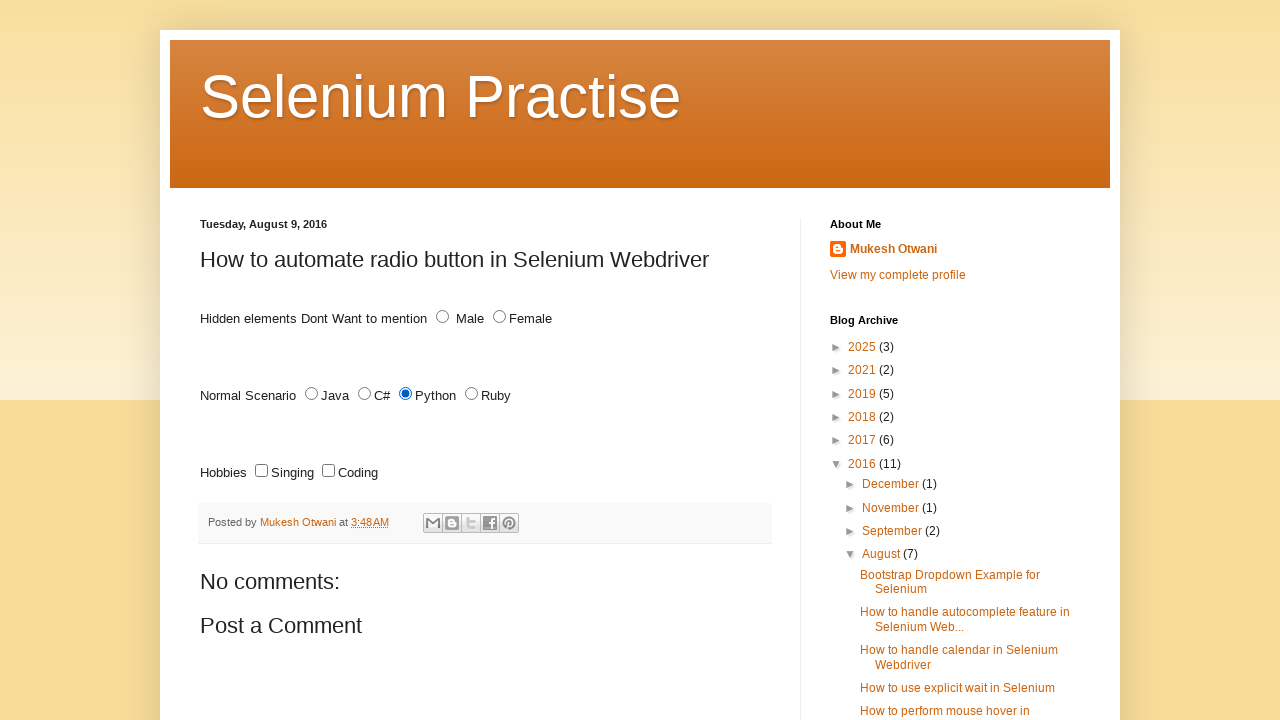

Located all radio buttons with id='male'
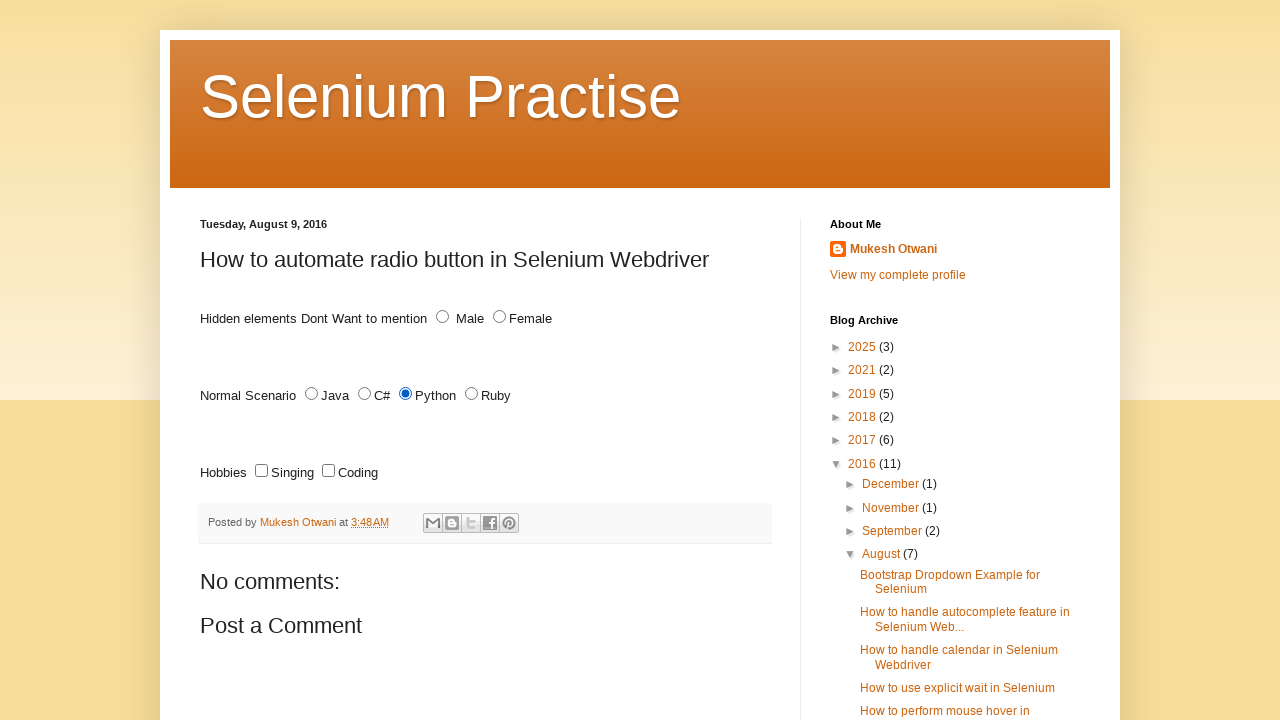

Clicked the first visible radio button based on position at (442, 317) on input[id='male'] >> nth=1
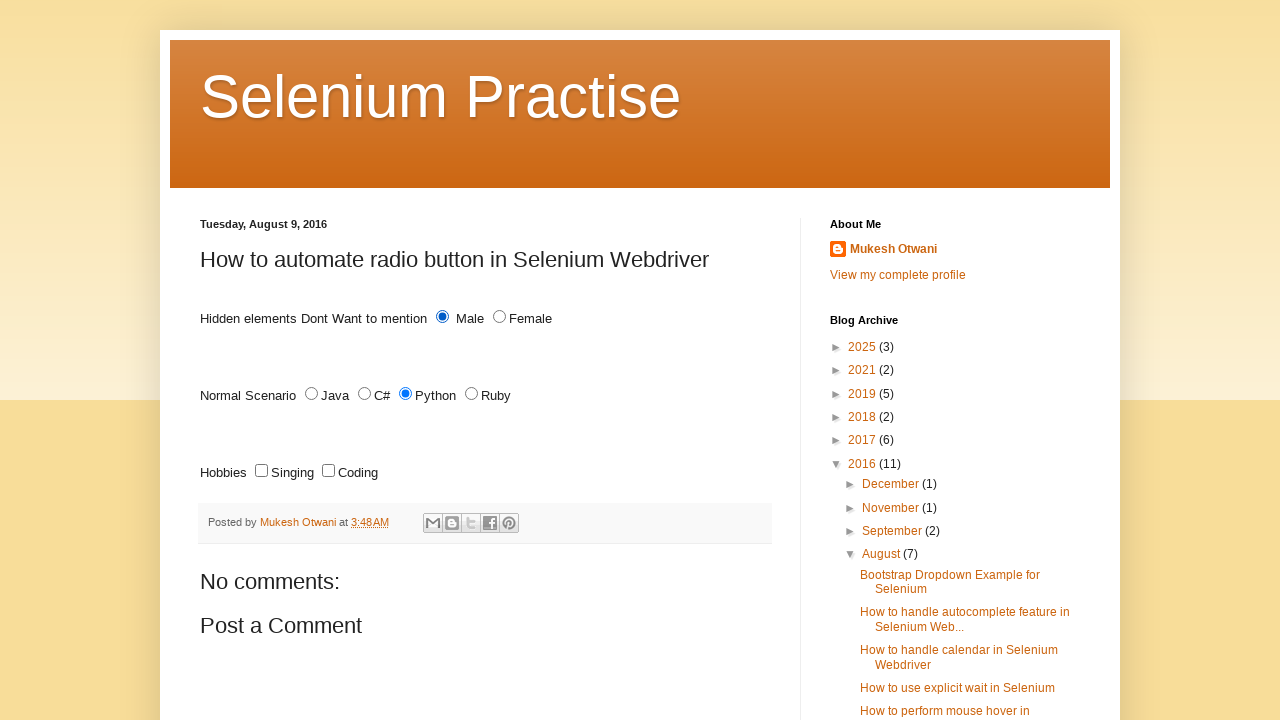

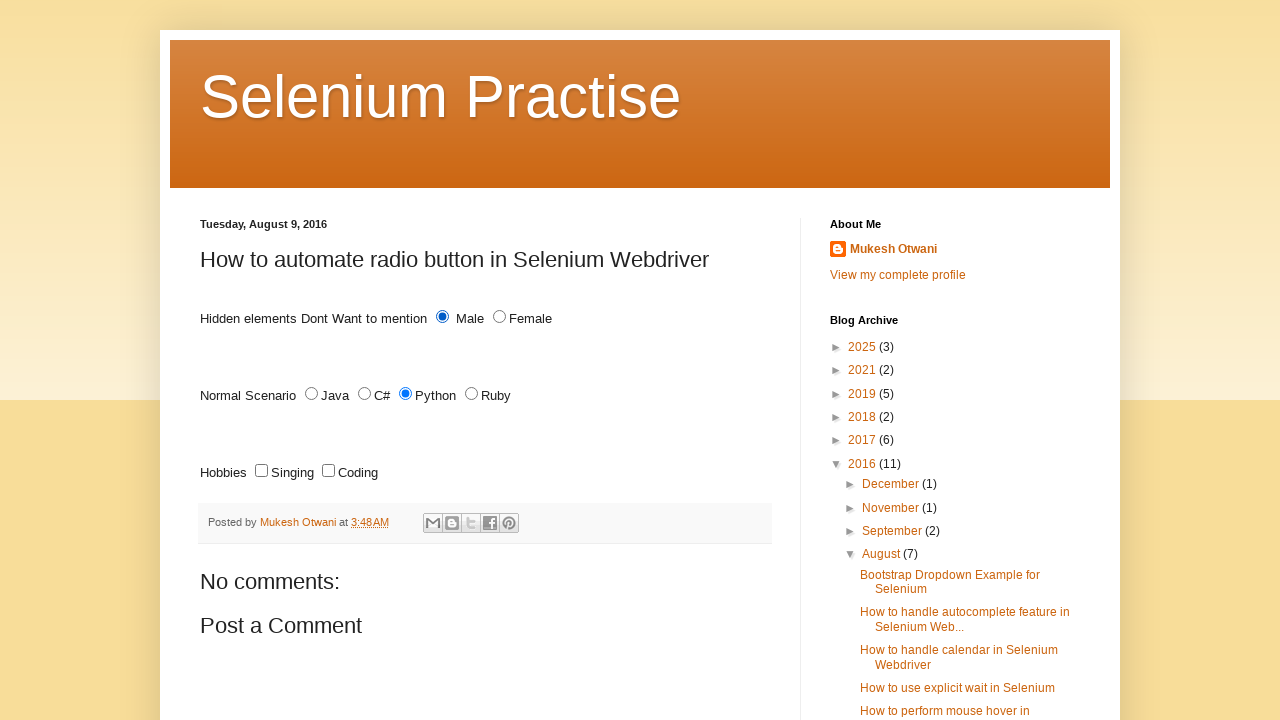